Tests toBeChecked assertion by clicking a checkbox and verifying it is checked

Starting URL: https://demoapp-sable-gamma.vercel.app/

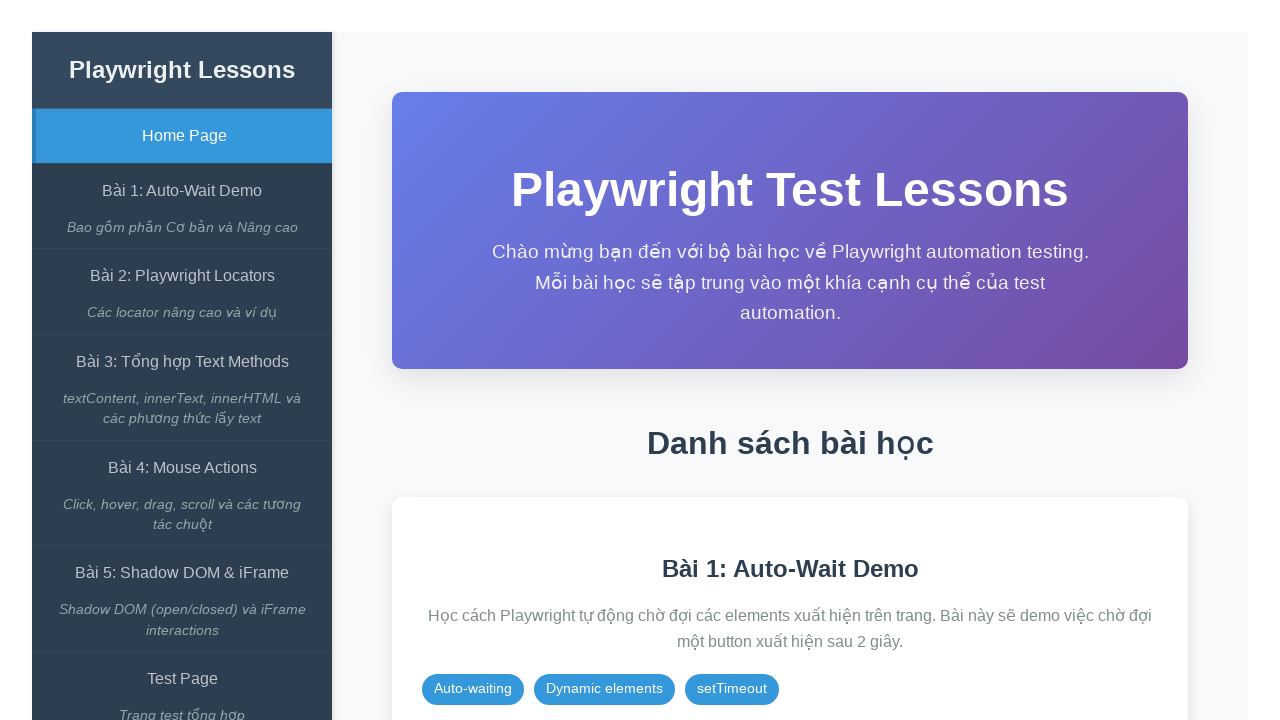

Clicked on 'Bài 1: Auto-Wait Demo' link at (182, 191) on internal:role=link[name="Bài 1: Auto-Wait Demo"i]
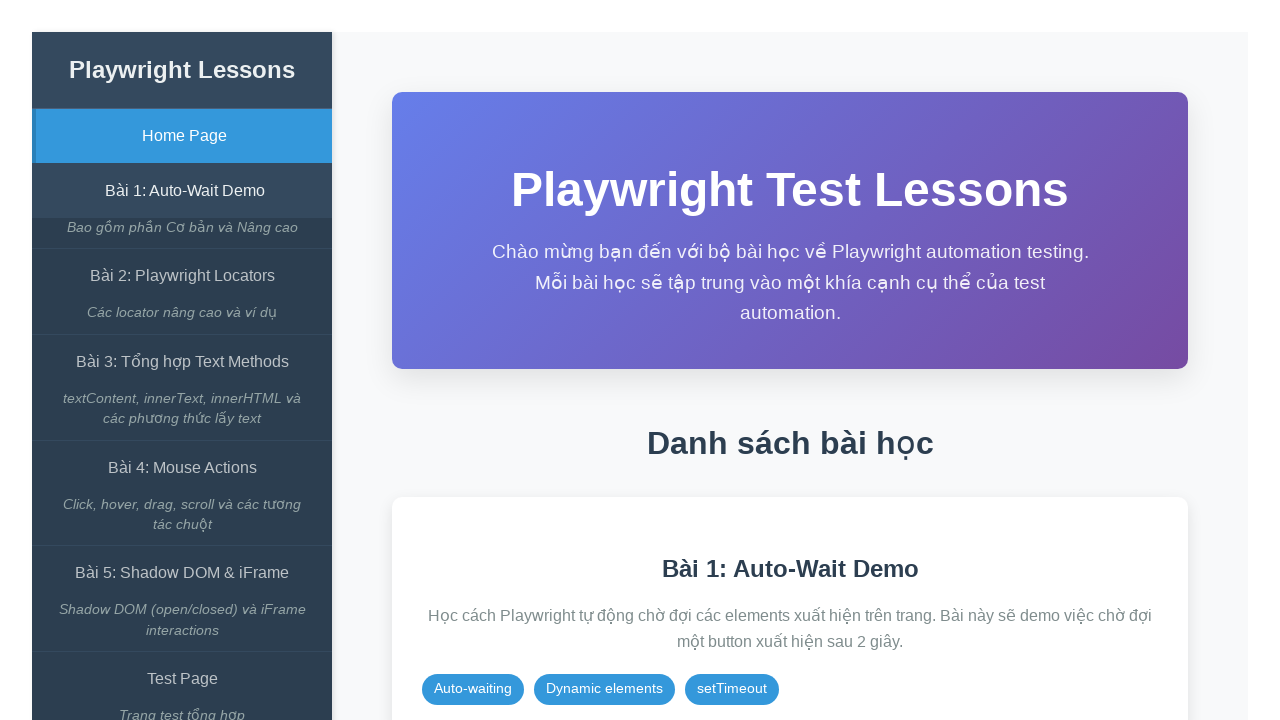

Clicked on 'expect() có await' button at (857, 312) on internal:role=button[name="expect() có await"i]
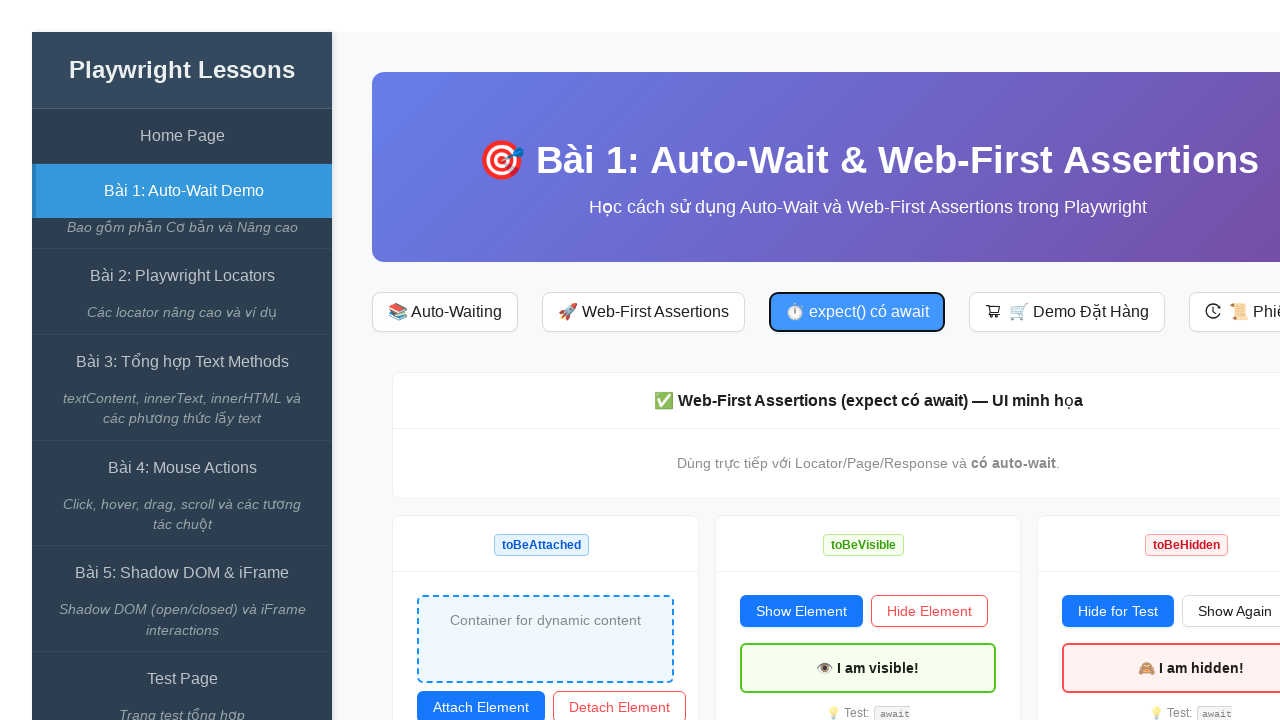

Clicked the news checkbox at (458, 361) on #news-check
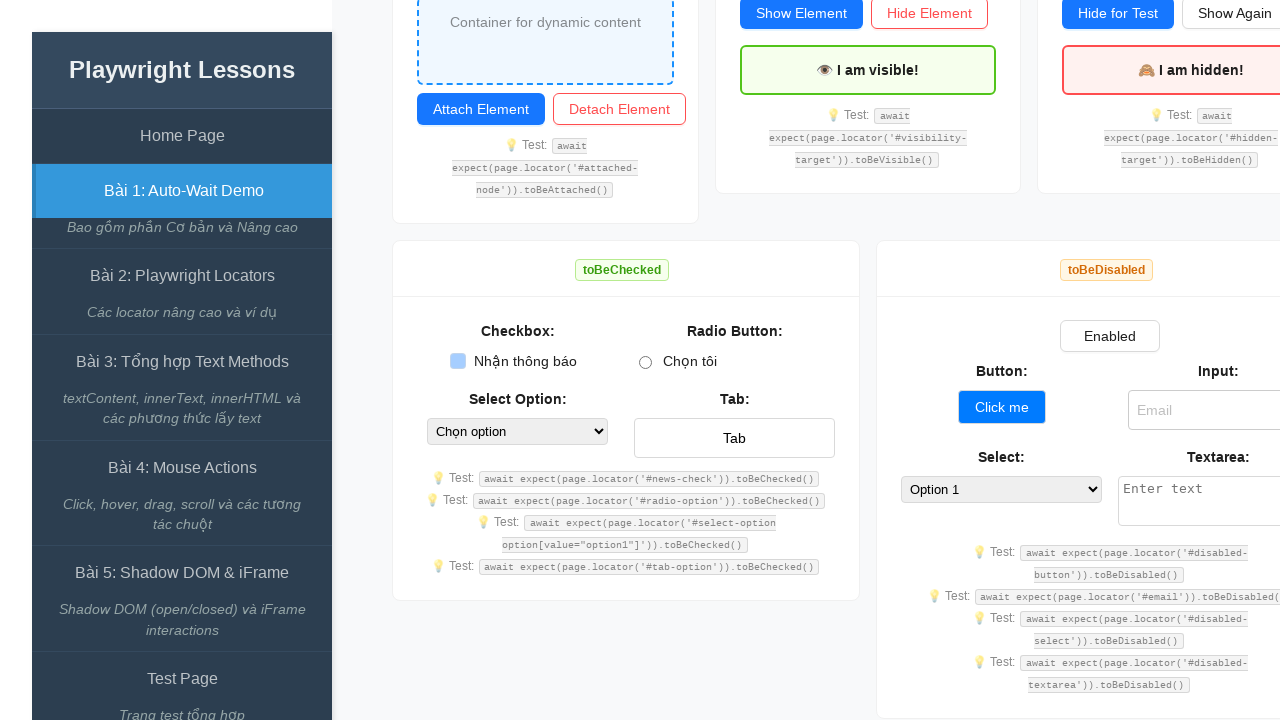

Verified checkbox is checked
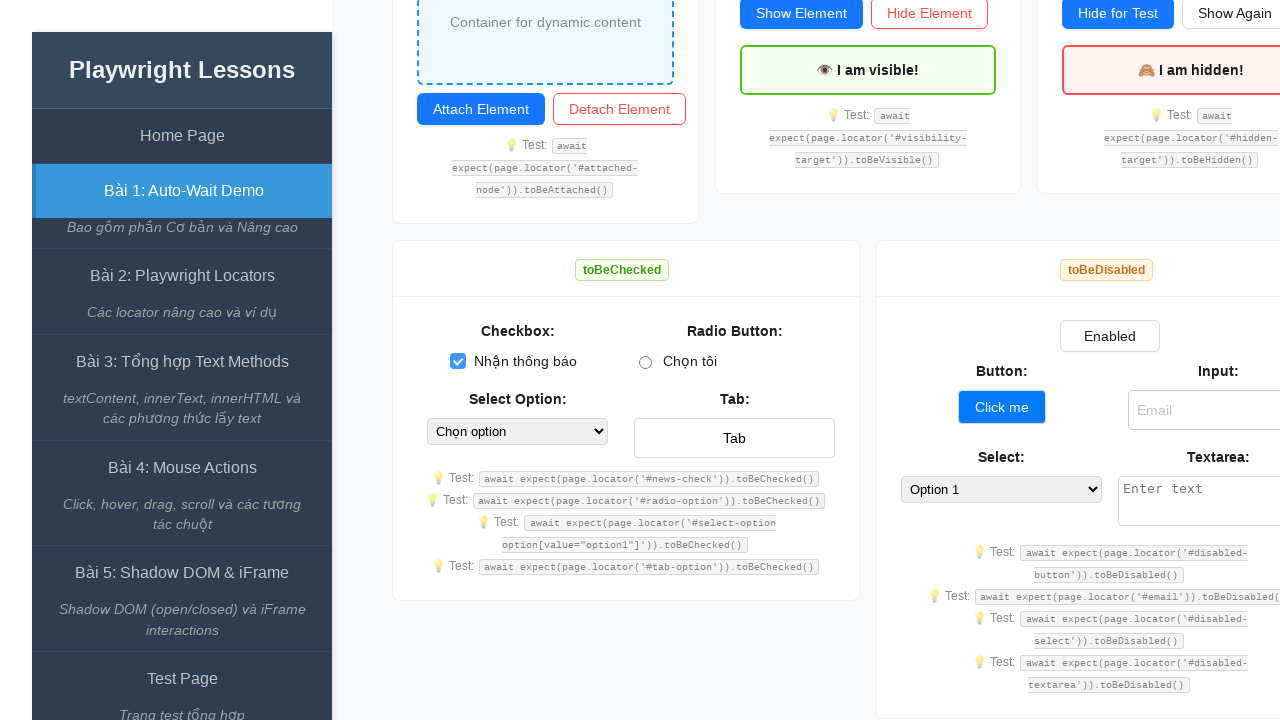

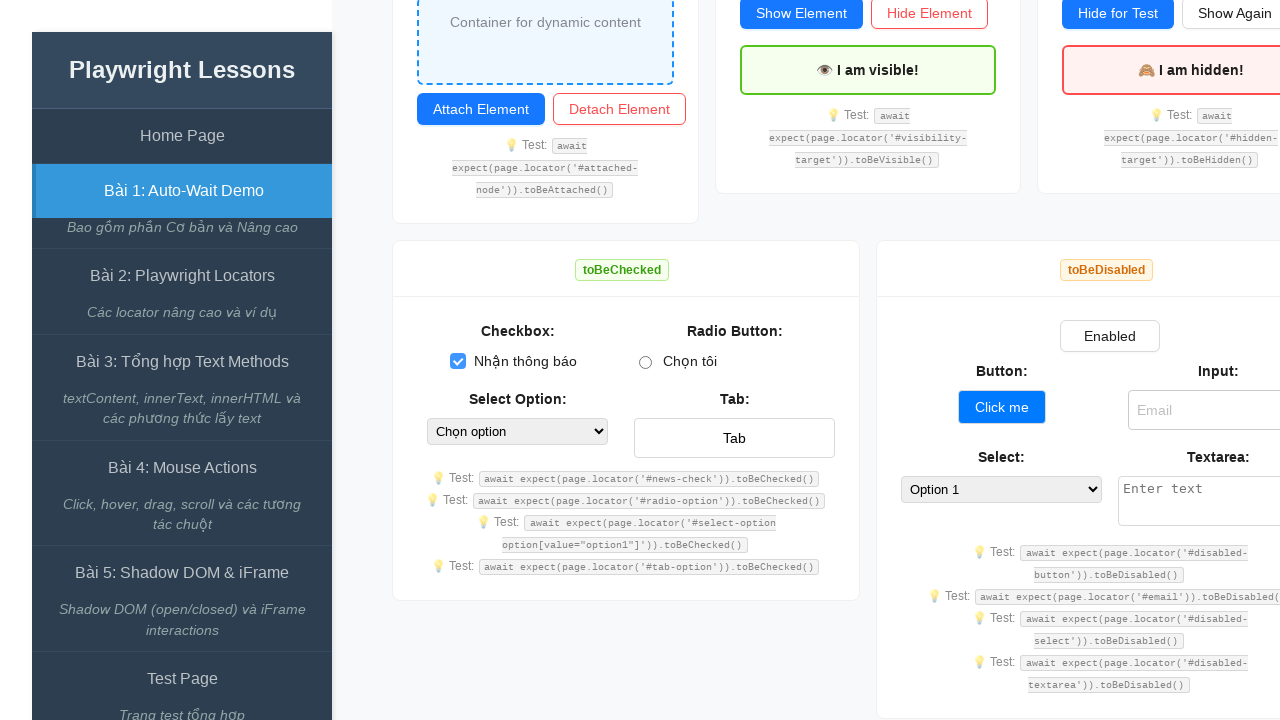